Tests alert popup interaction by clicking a button and accepting the alert

Starting URL: https://testautomationpractice.blogspot.com

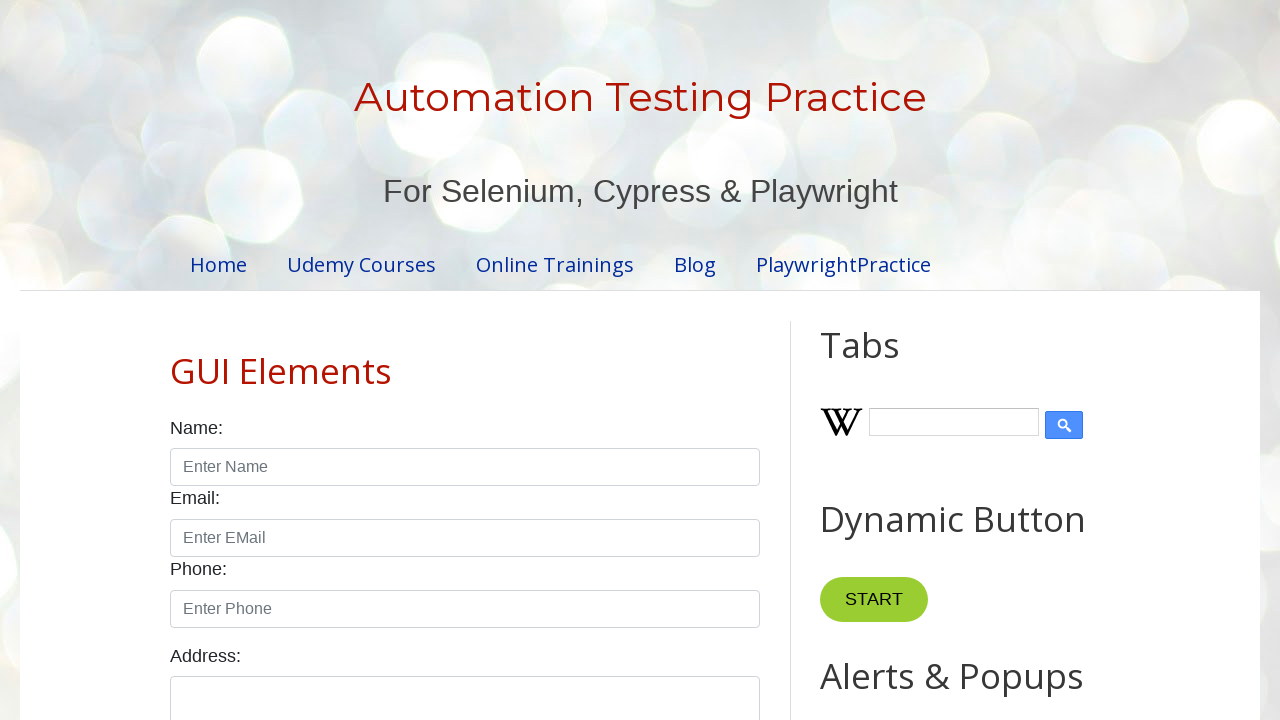

Clicked button to trigger alert popup at (888, 361) on xpath=//*[@id='HTML9']/div[1]/button
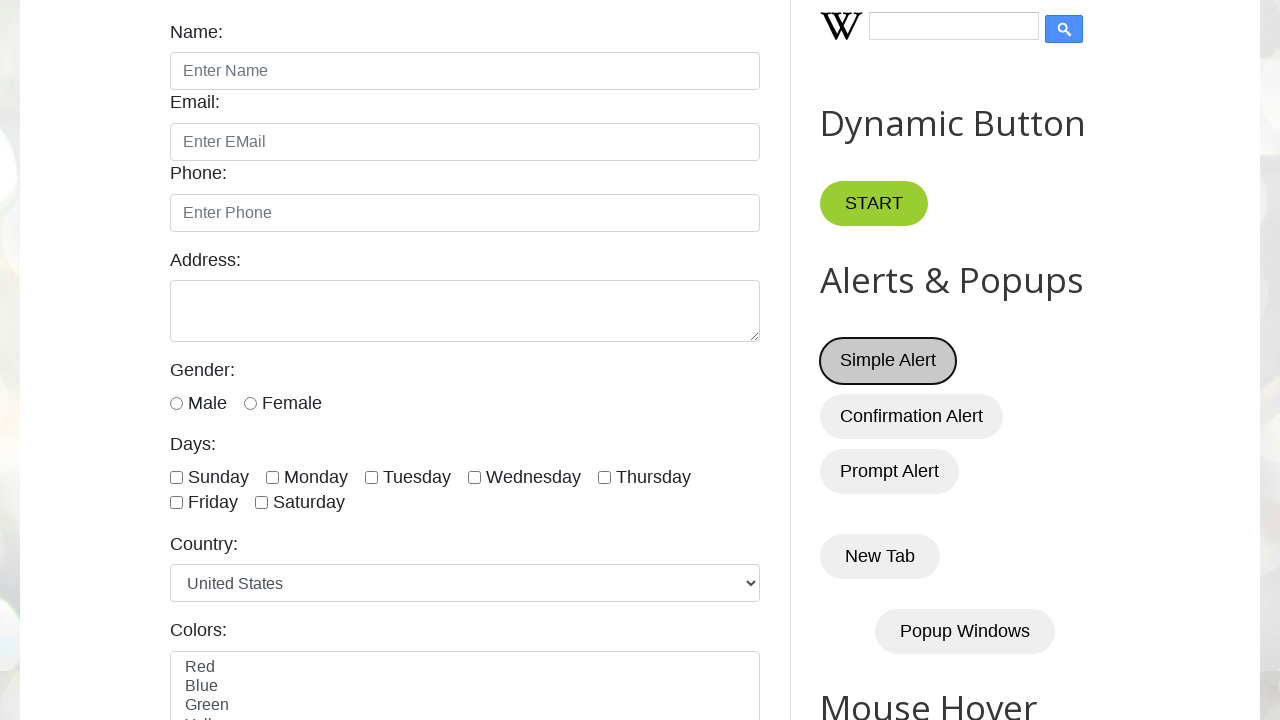

Set up dialog handler to accept alert
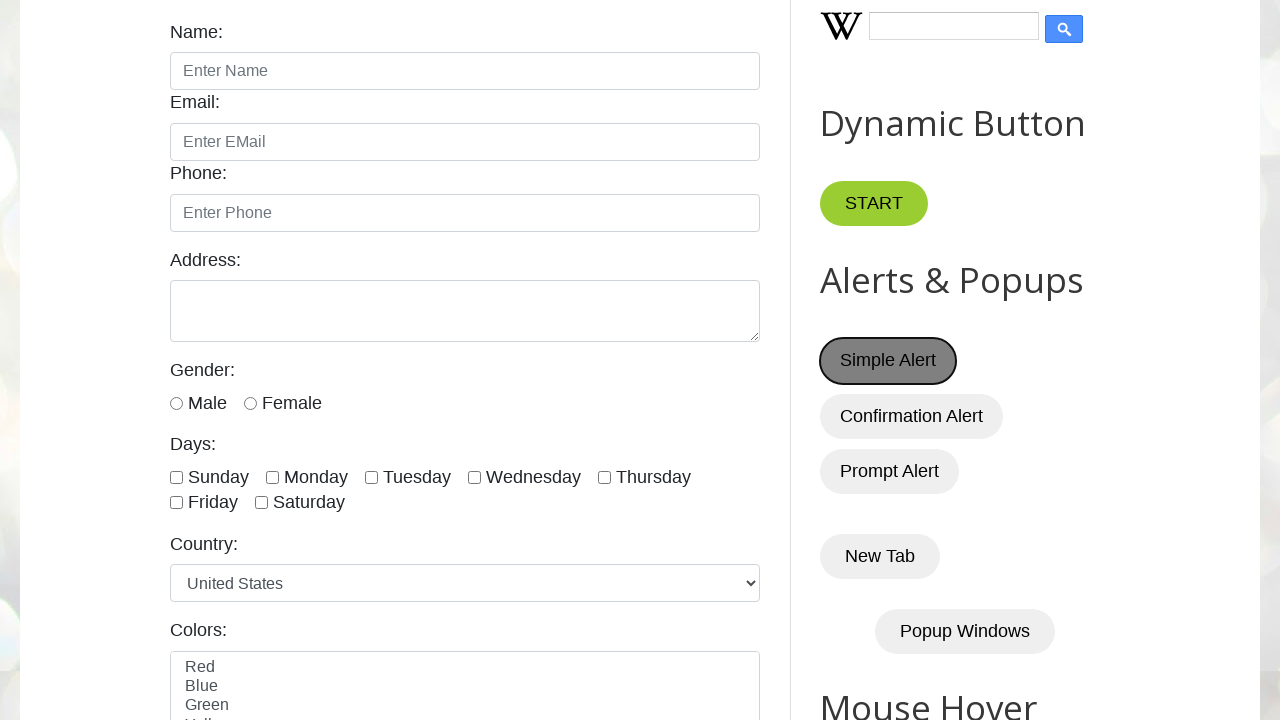

Waited for alert popup to be processed
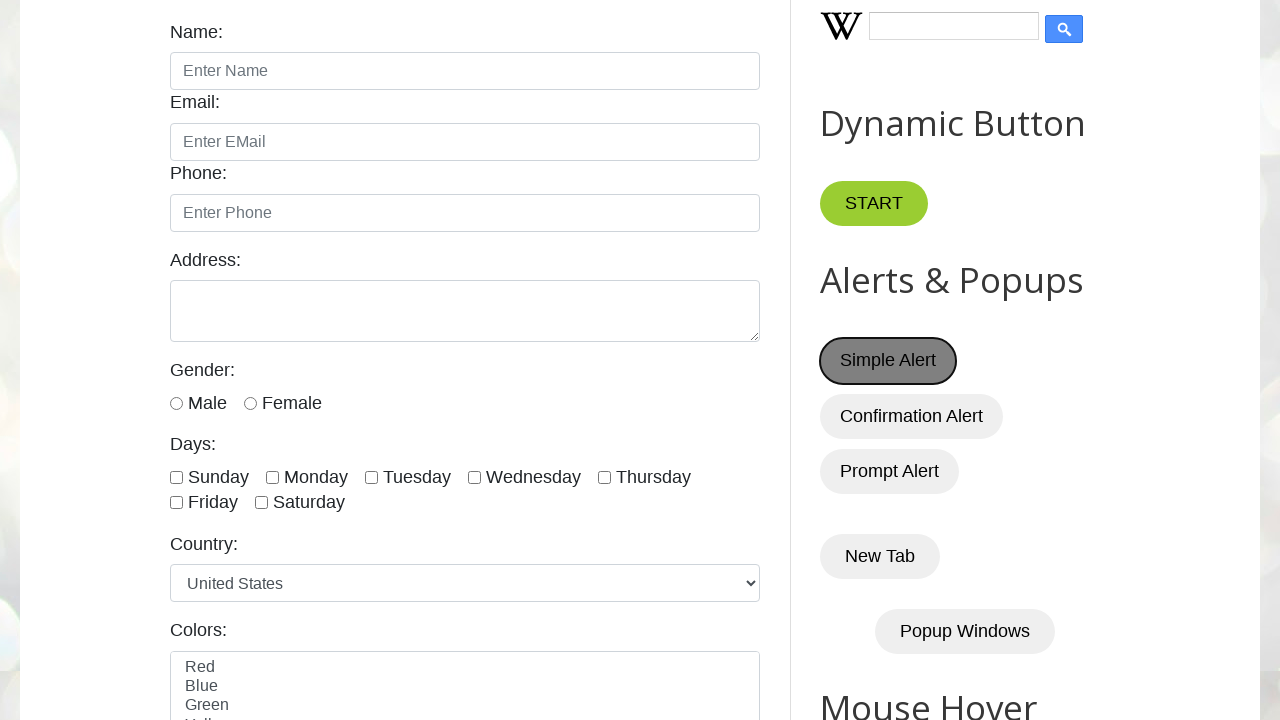

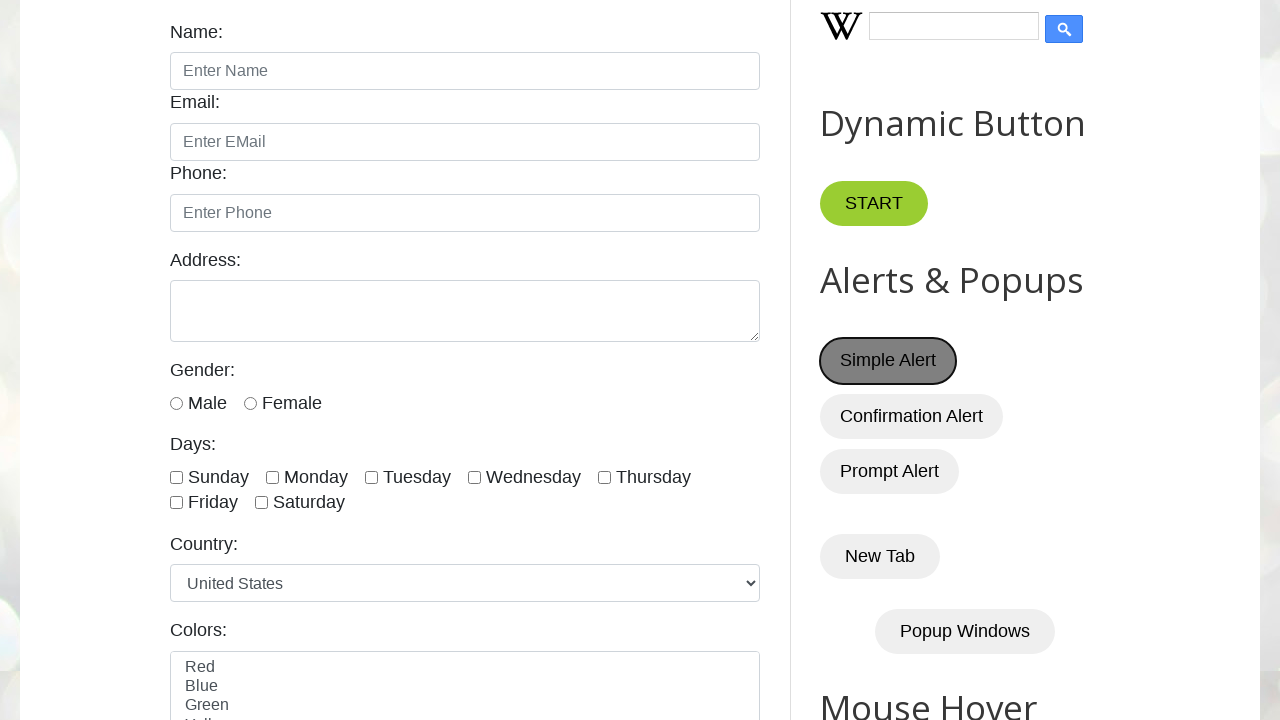